Tests scoped element selection by finding links within the footer section, then opens multiple links in new tabs using Ctrl+Enter and switches through all opened tabs to verify they load correctly.

Starting URL: http://qaclickacademy.com/practice.php

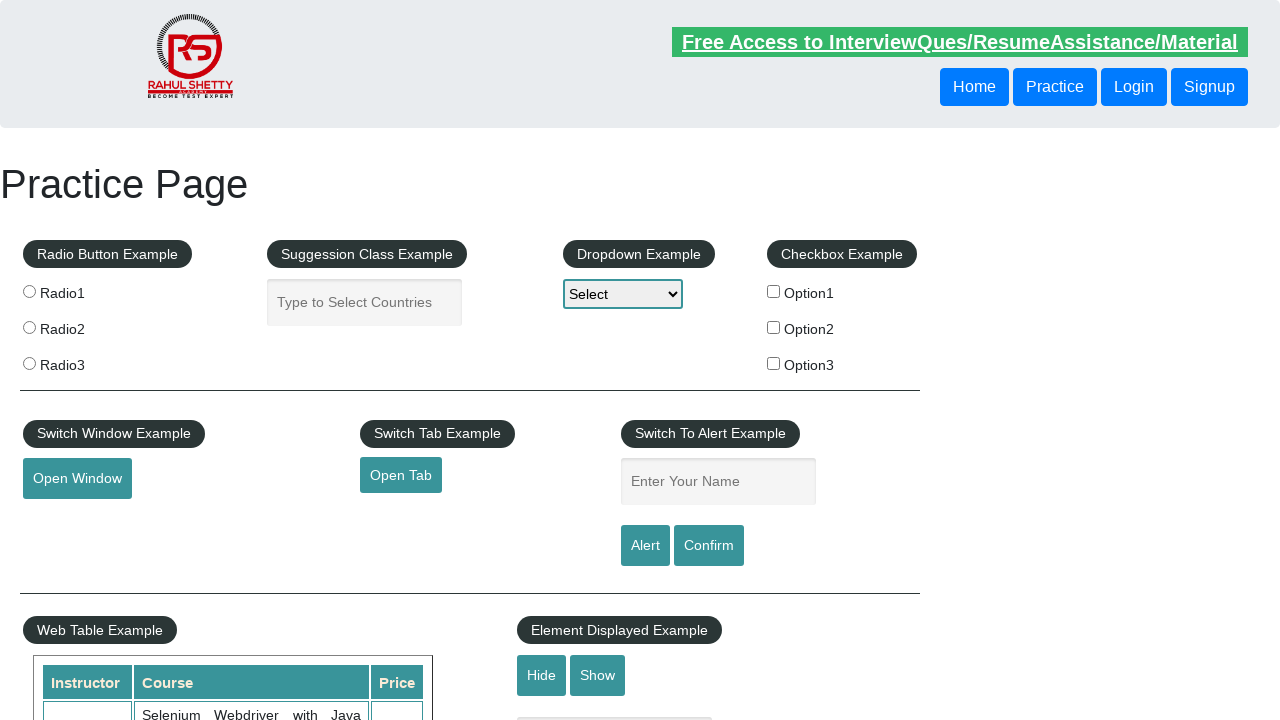

Footer section (#gf-BIG) loaded successfully
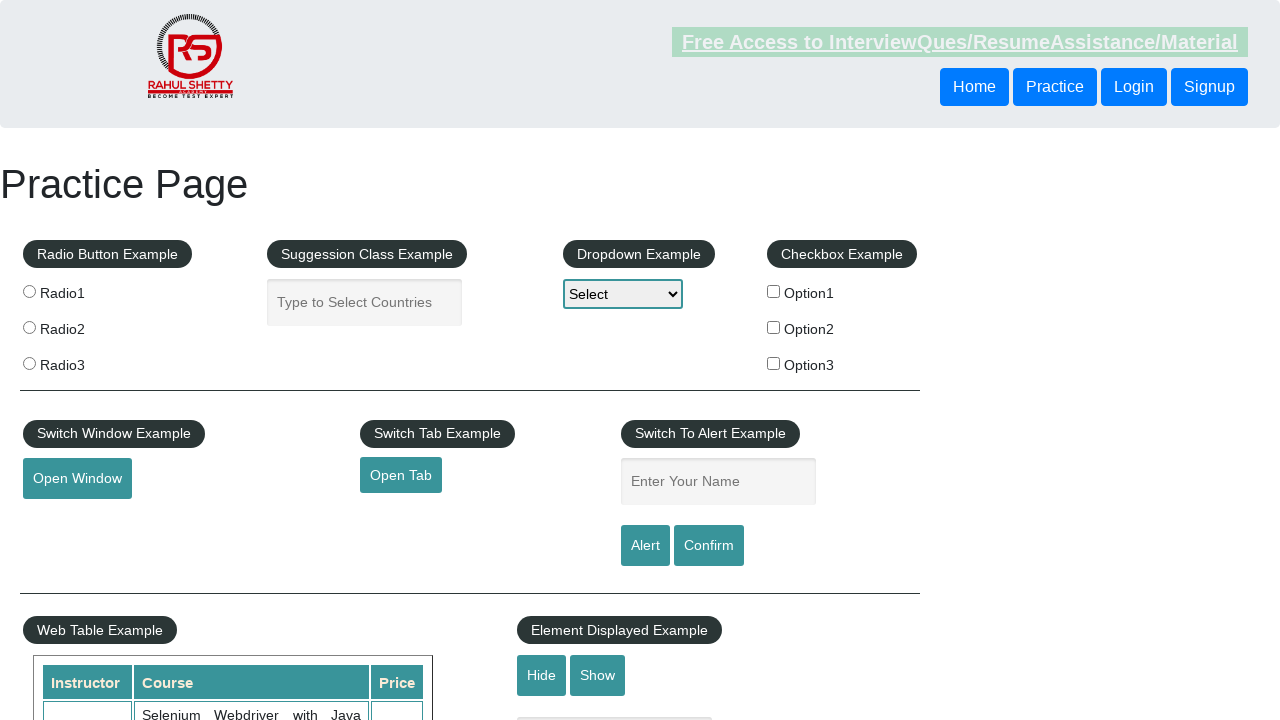

Located footer section element
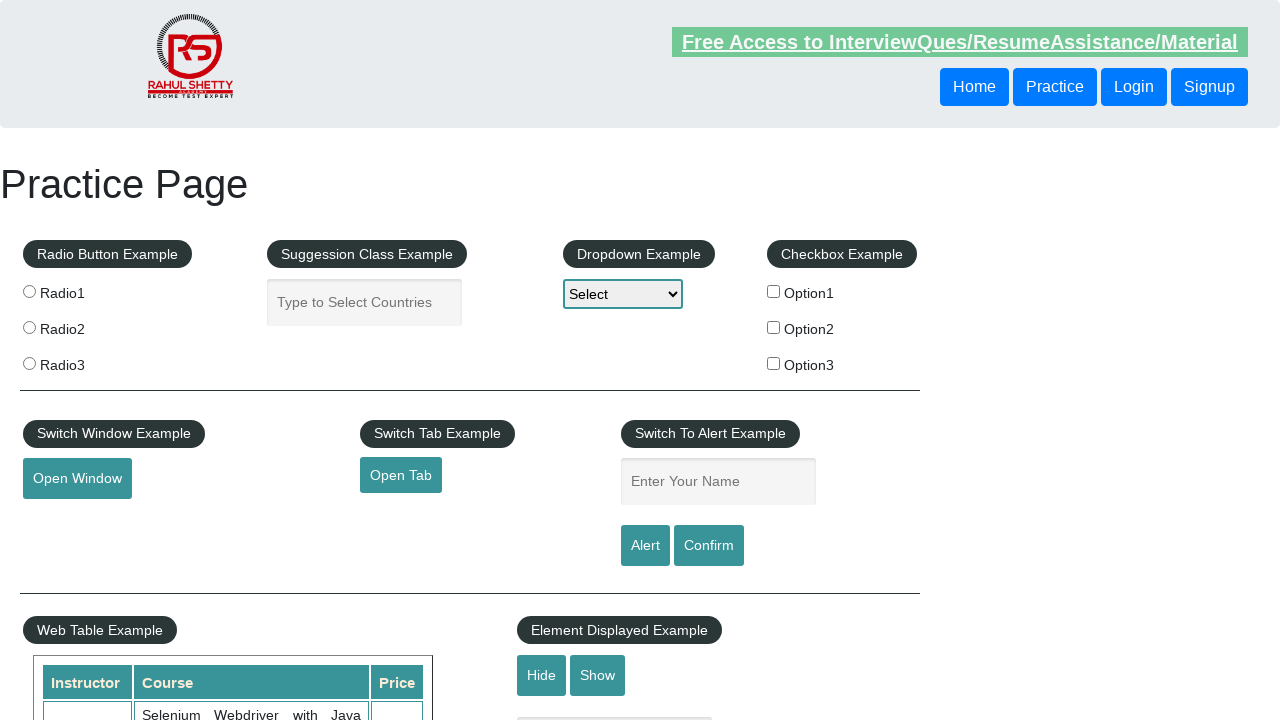

Located first column in footer section
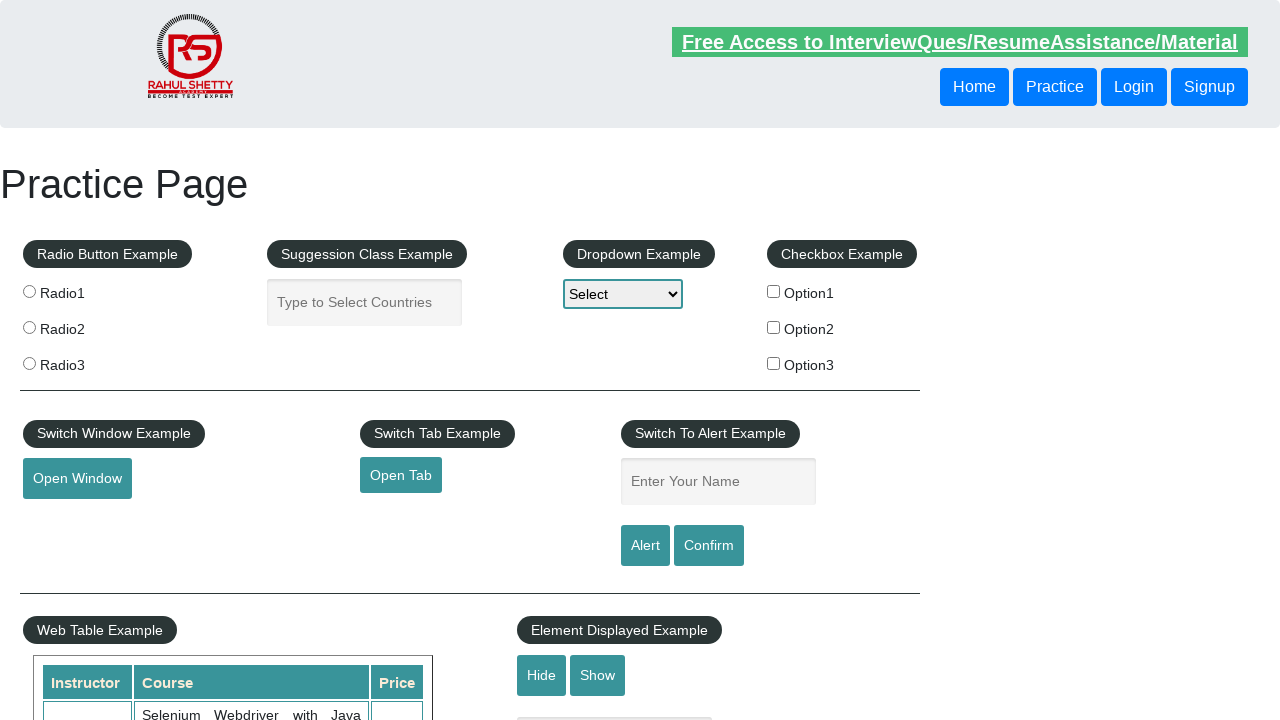

Found 5 links in footer column
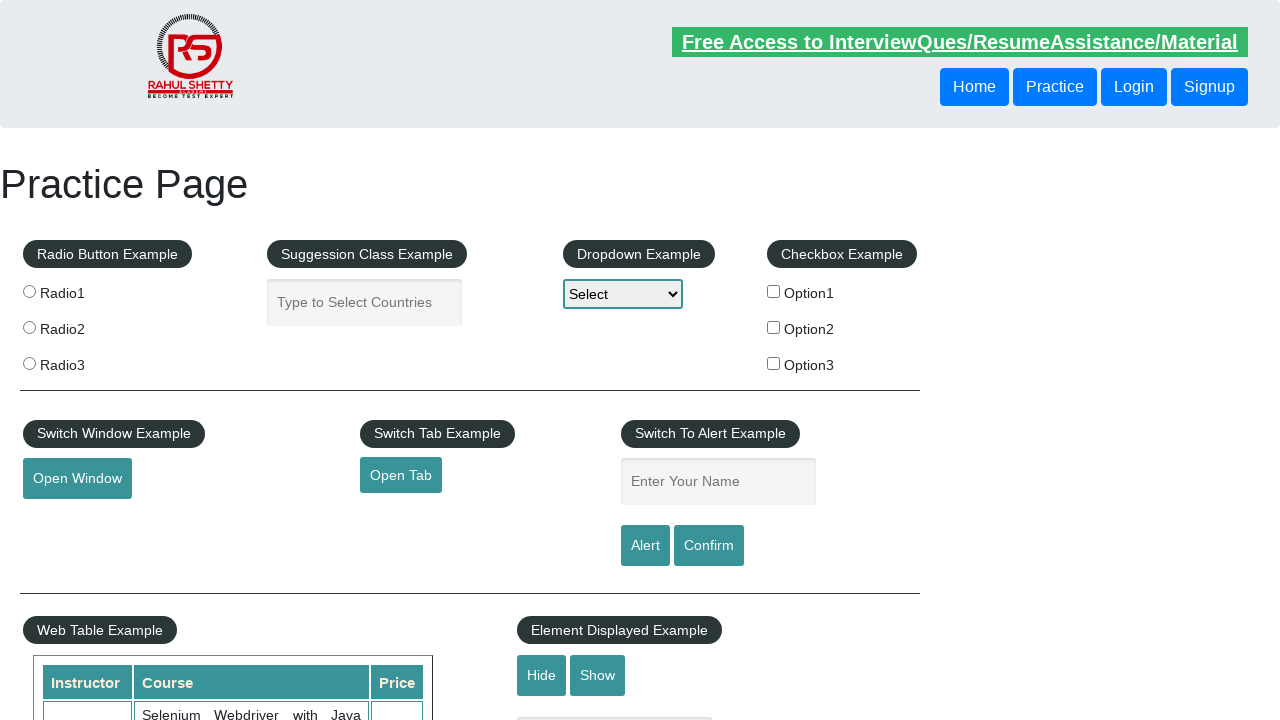

Opened link 1 in new tab using Ctrl+Click at (68, 520) on #gf-BIG >> xpath=//table/tbody/tr/td[1]/ul >> a >> nth=1
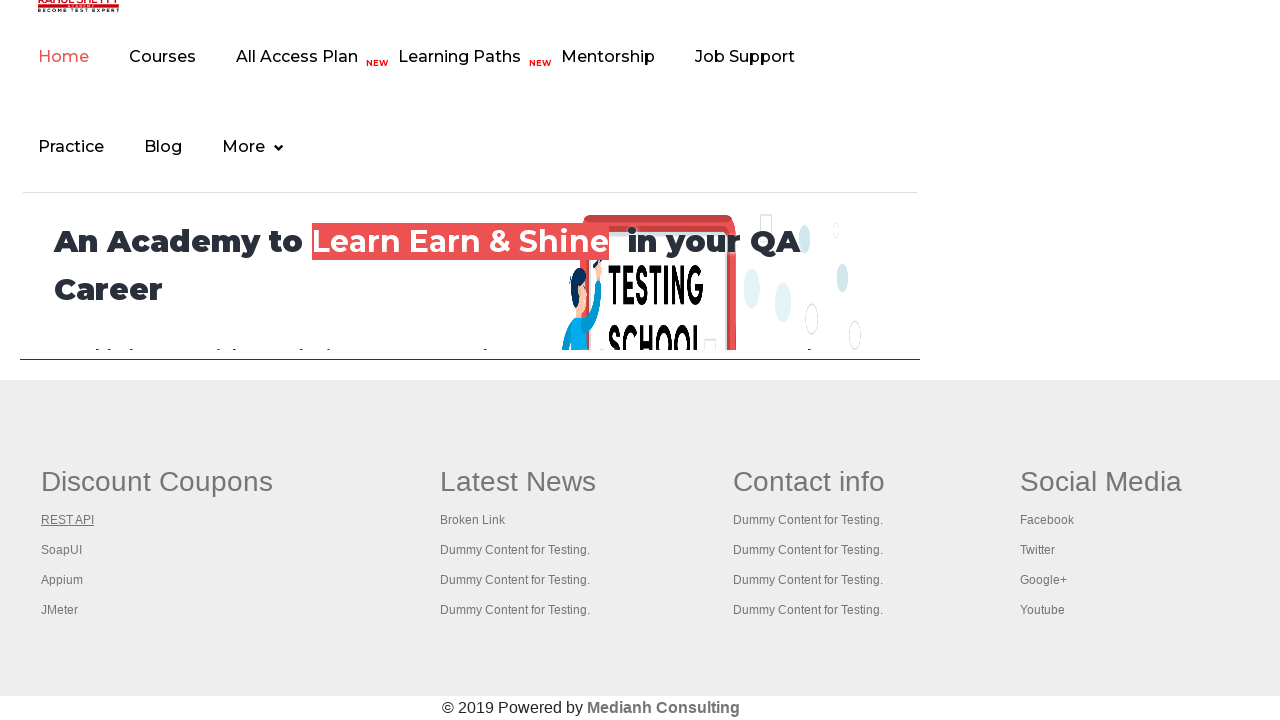

Waited 2 seconds for tab 1 to load
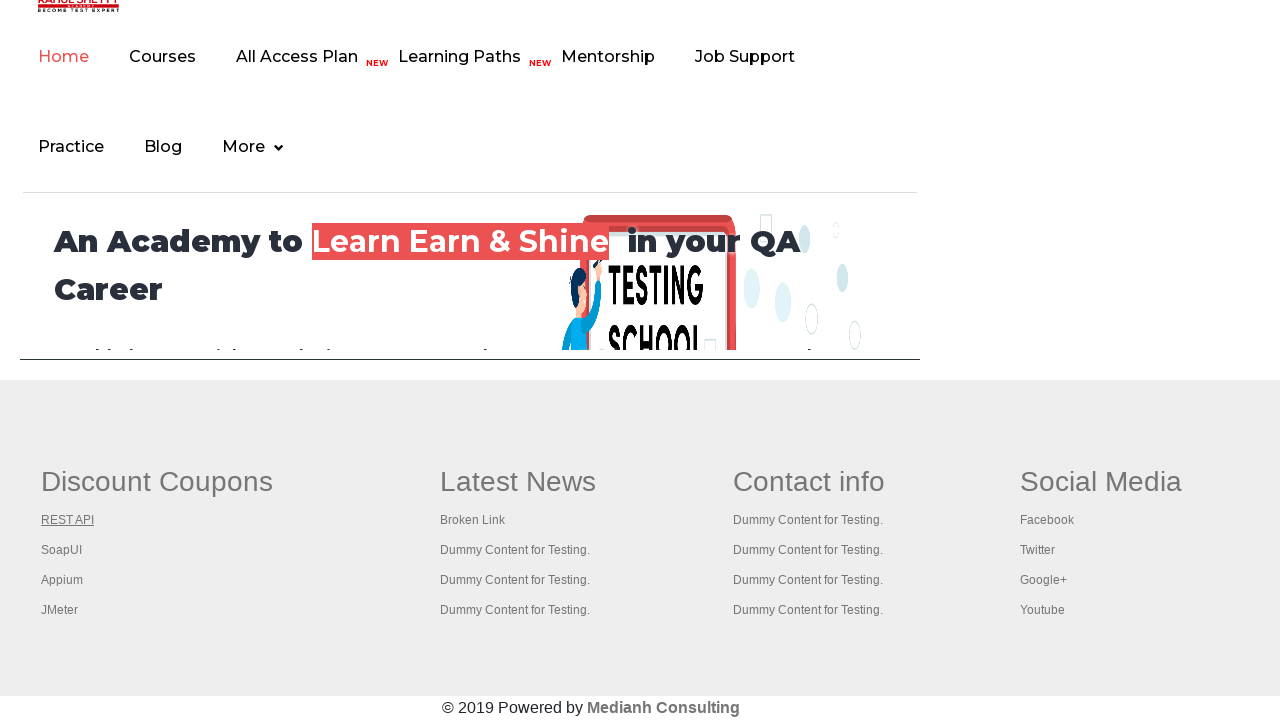

Opened link 2 in new tab using Ctrl+Click at (62, 550) on #gf-BIG >> xpath=//table/tbody/tr/td[1]/ul >> a >> nth=2
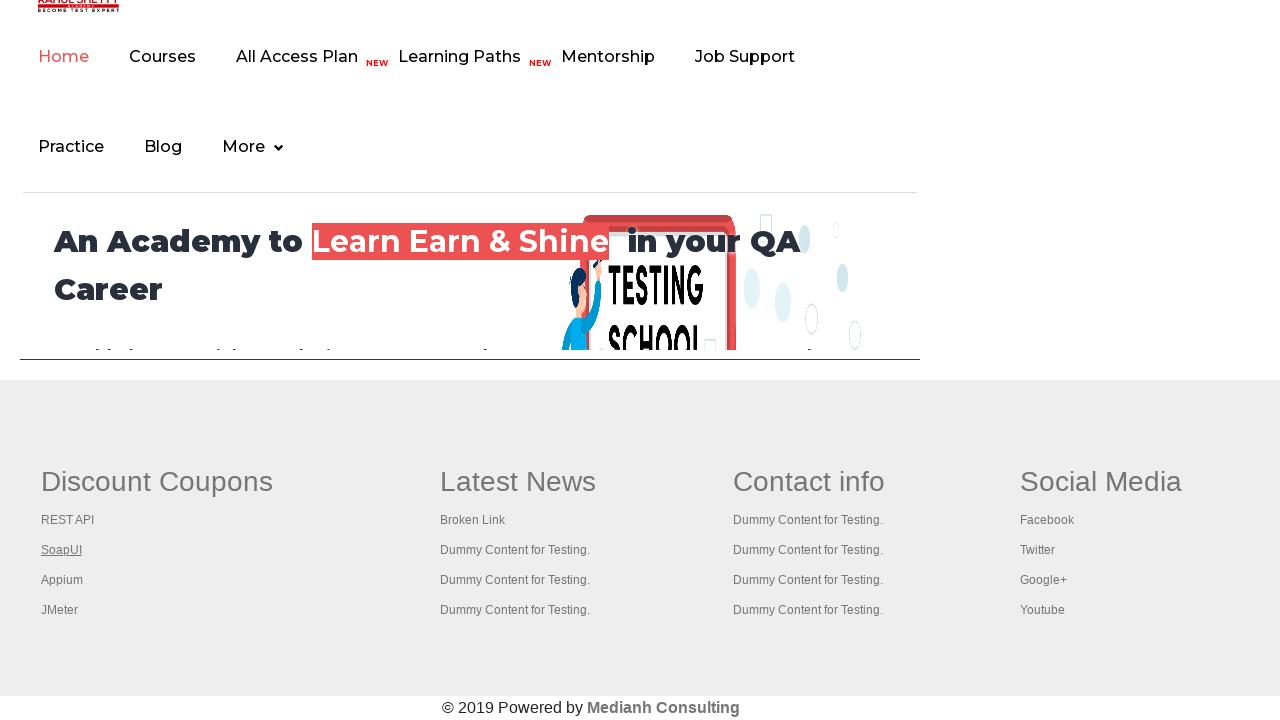

Waited 2 seconds for tab 2 to load
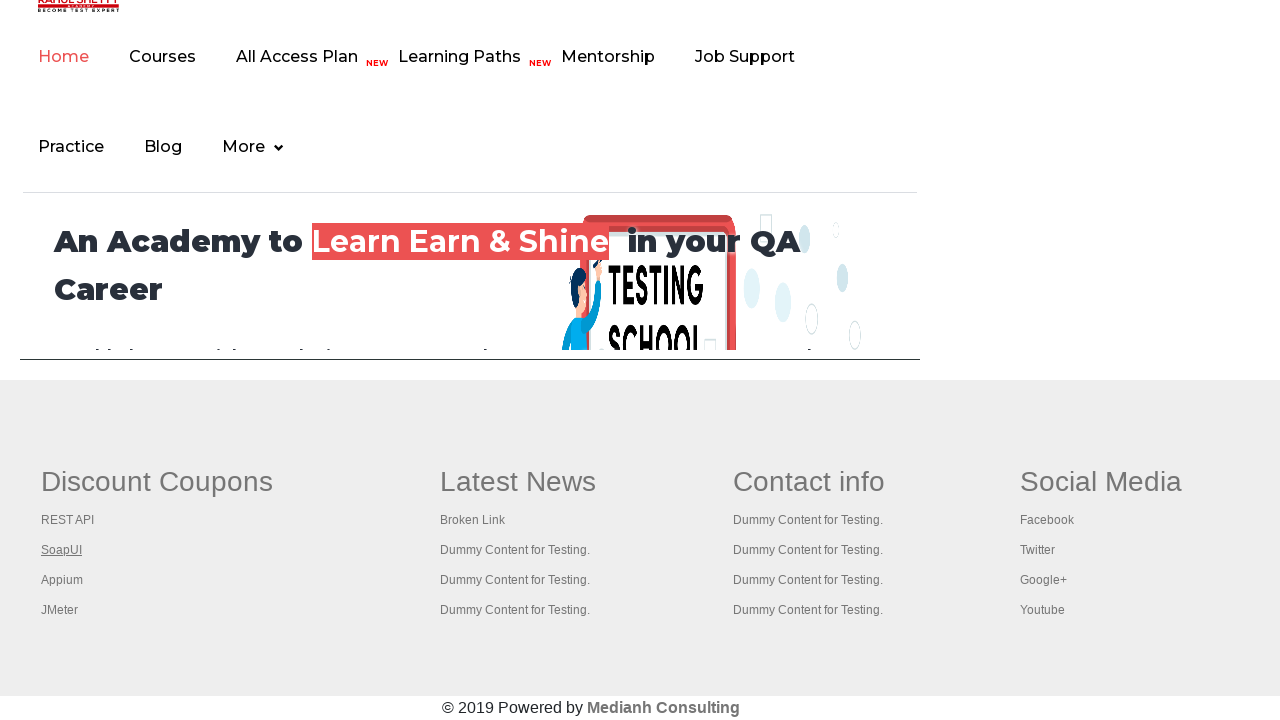

Opened link 3 in new tab using Ctrl+Click at (62, 580) on #gf-BIG >> xpath=//table/tbody/tr/td[1]/ul >> a >> nth=3
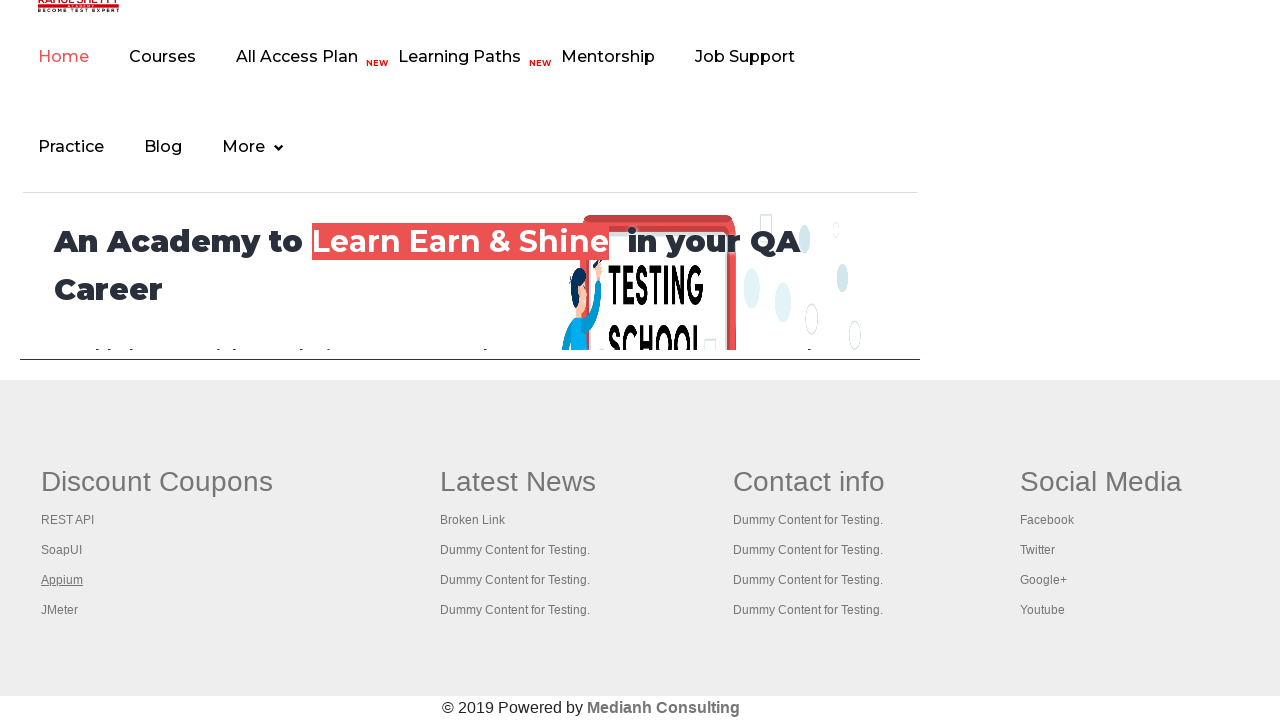

Waited 2 seconds for tab 3 to load
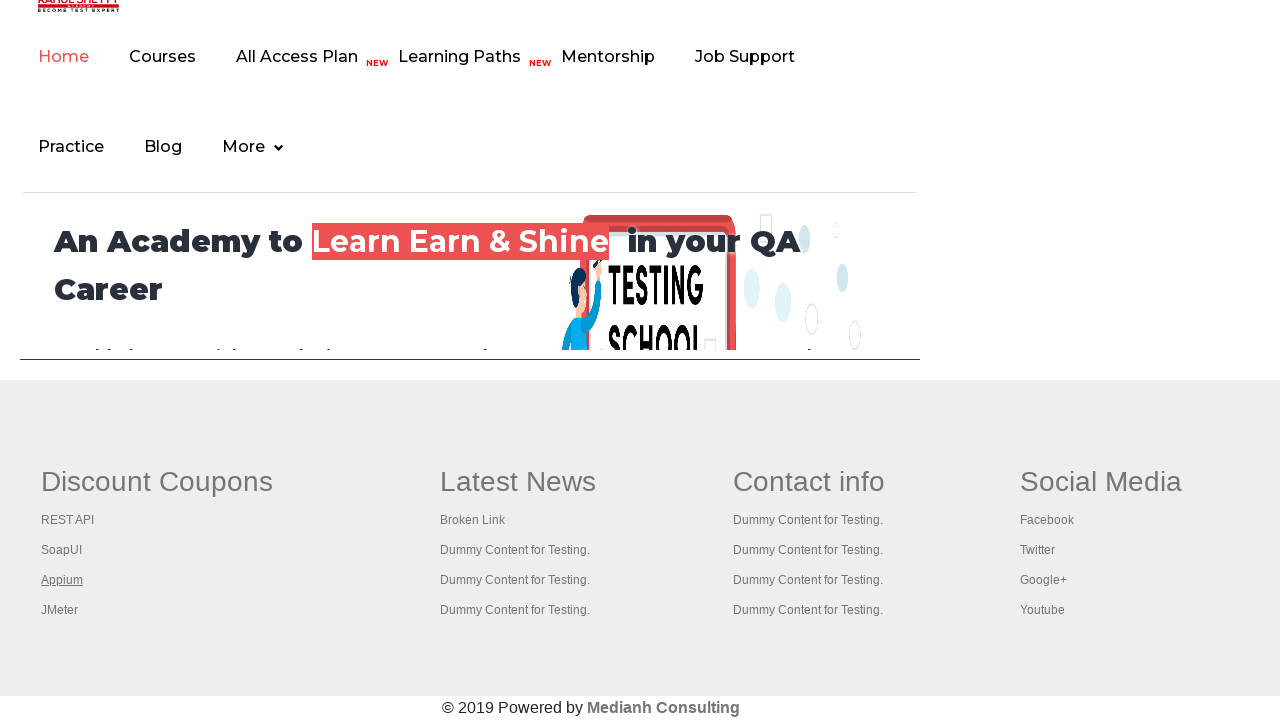

Opened link 4 in new tab using Ctrl+Click at (60, 610) on #gf-BIG >> xpath=//table/tbody/tr/td[1]/ul >> a >> nth=4
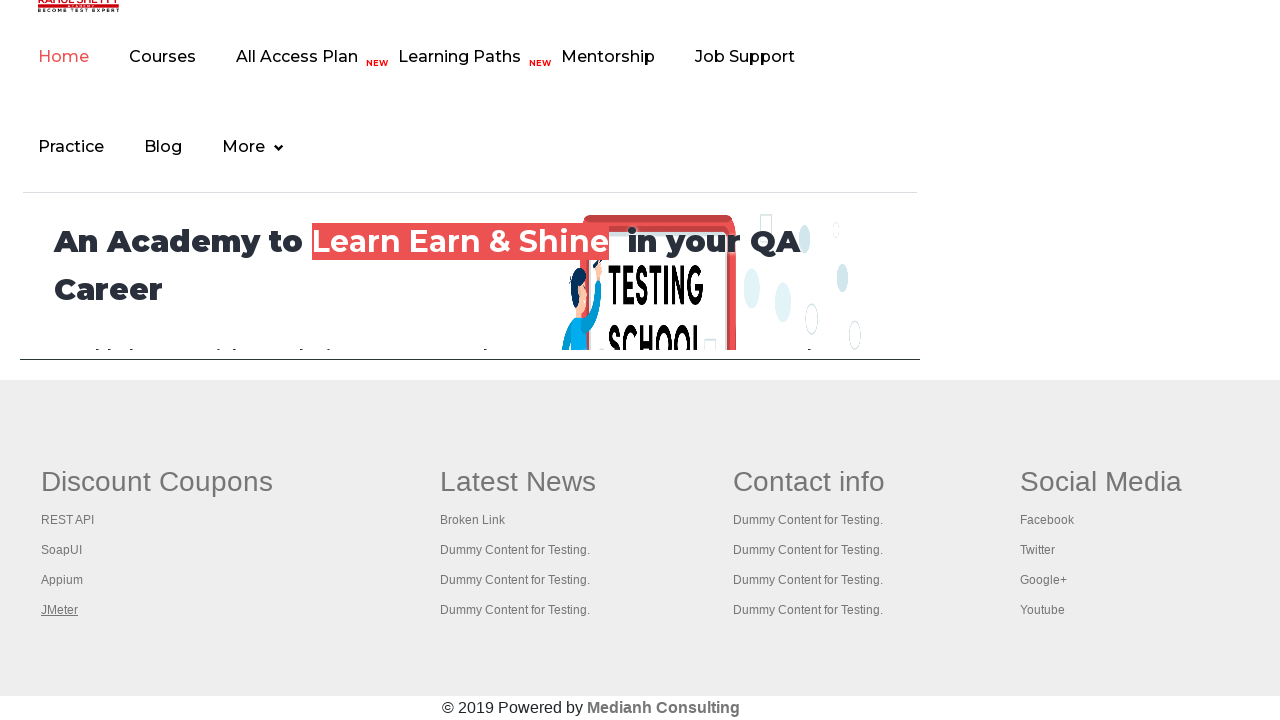

Waited 2 seconds for tab 4 to load
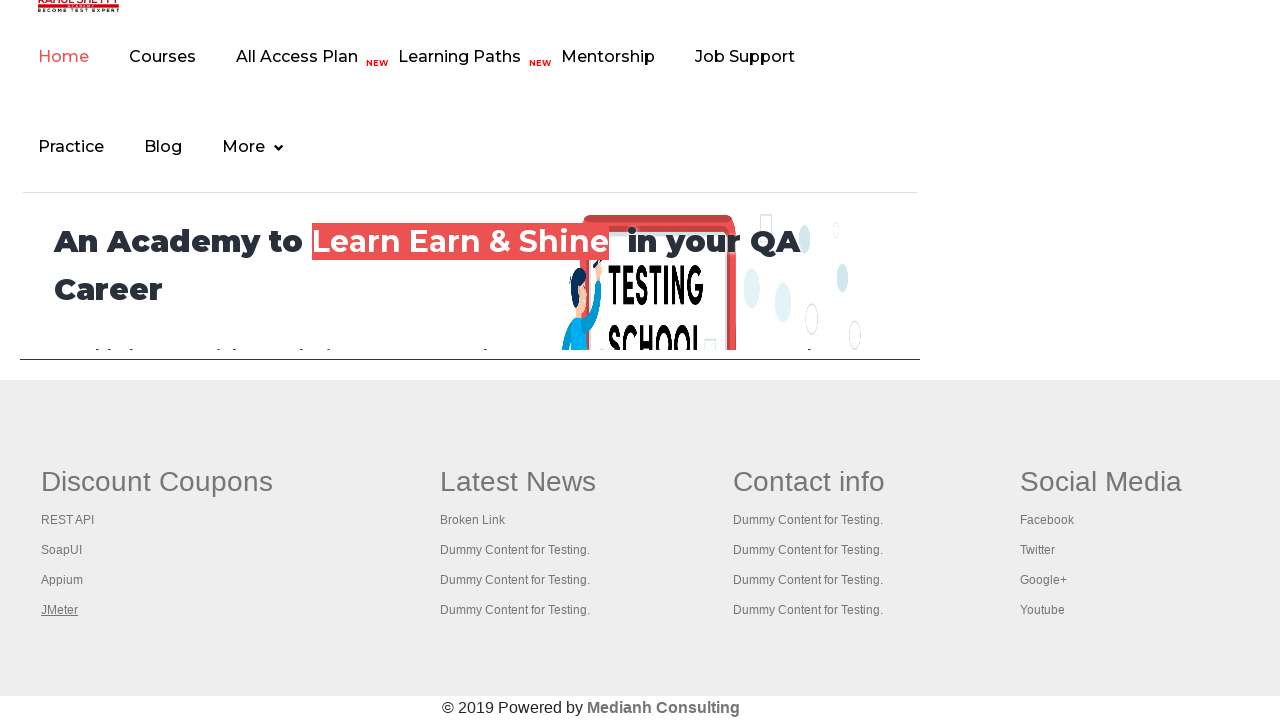

Retrieved all open tabs (5 total)
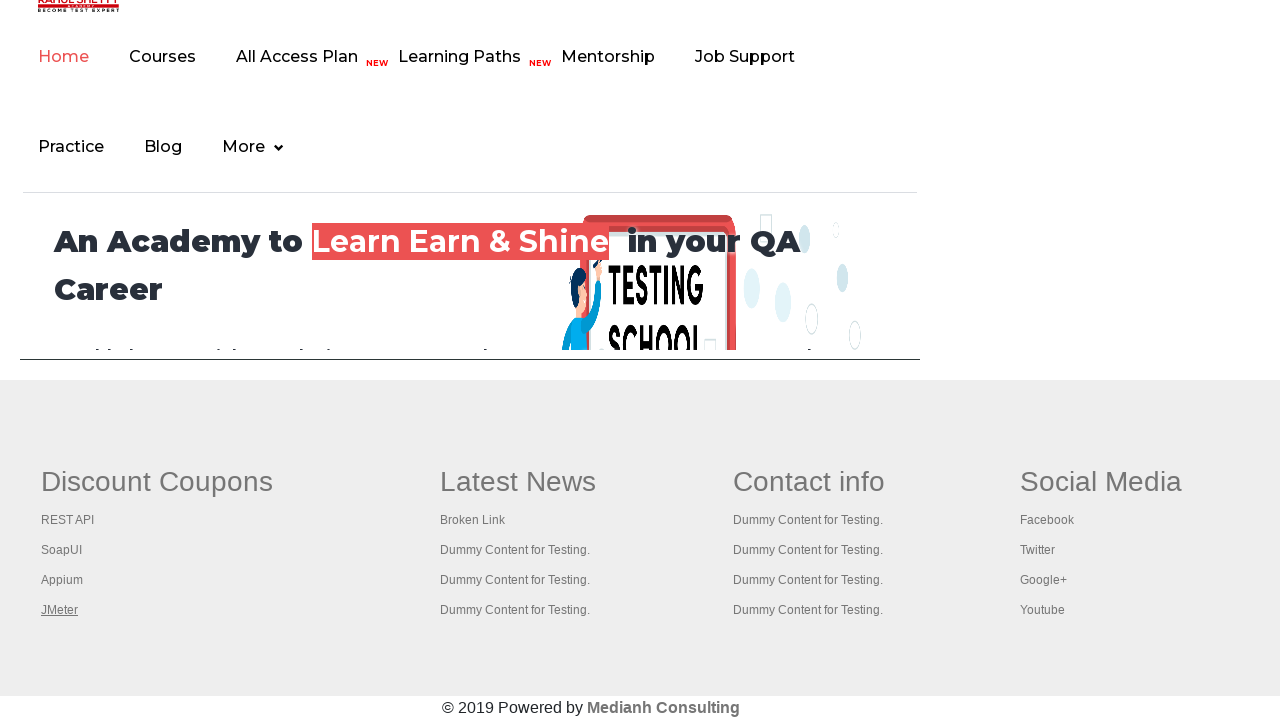

Switched to tab and brought it to front
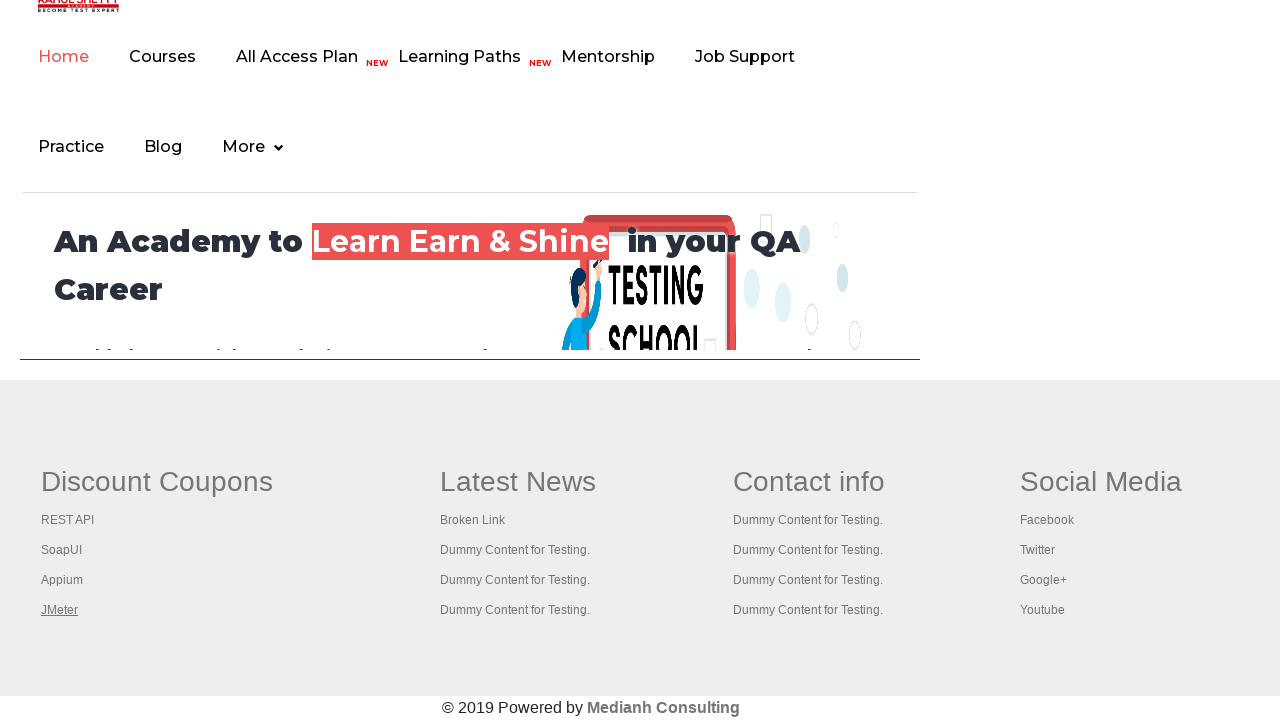

Verified tab page content loaded (domcontentloaded)
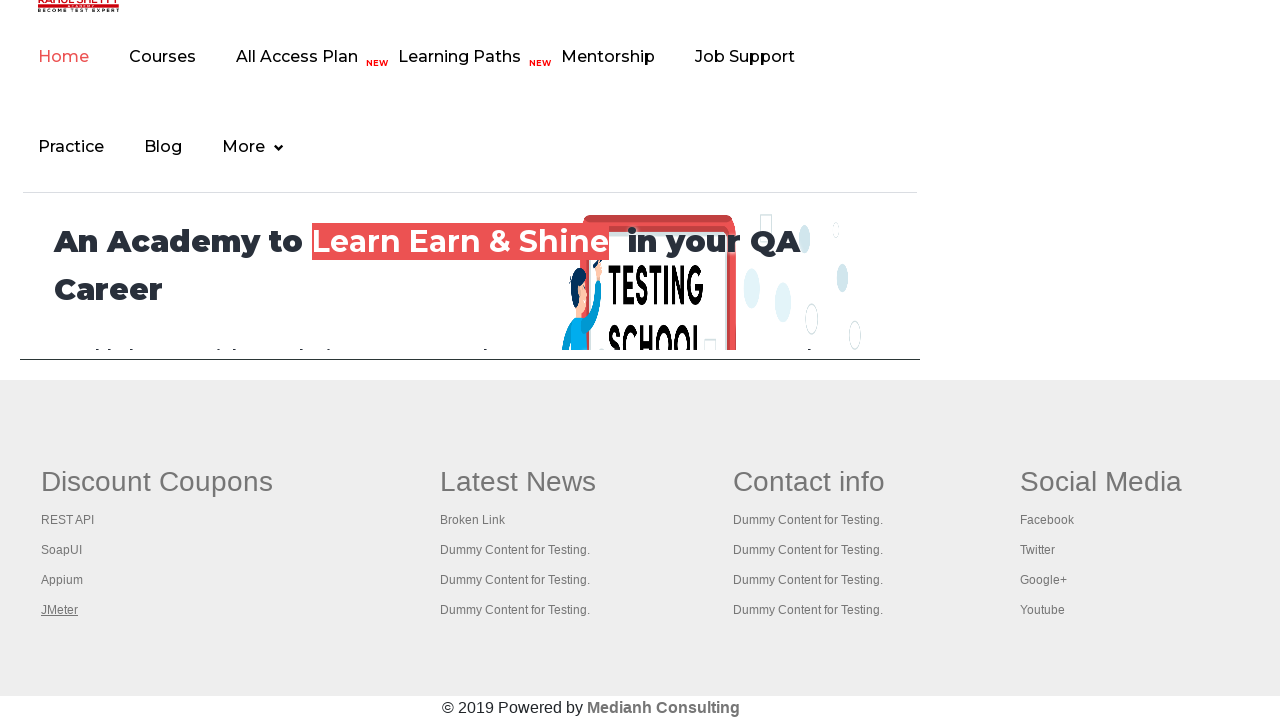

Switched to tab and brought it to front
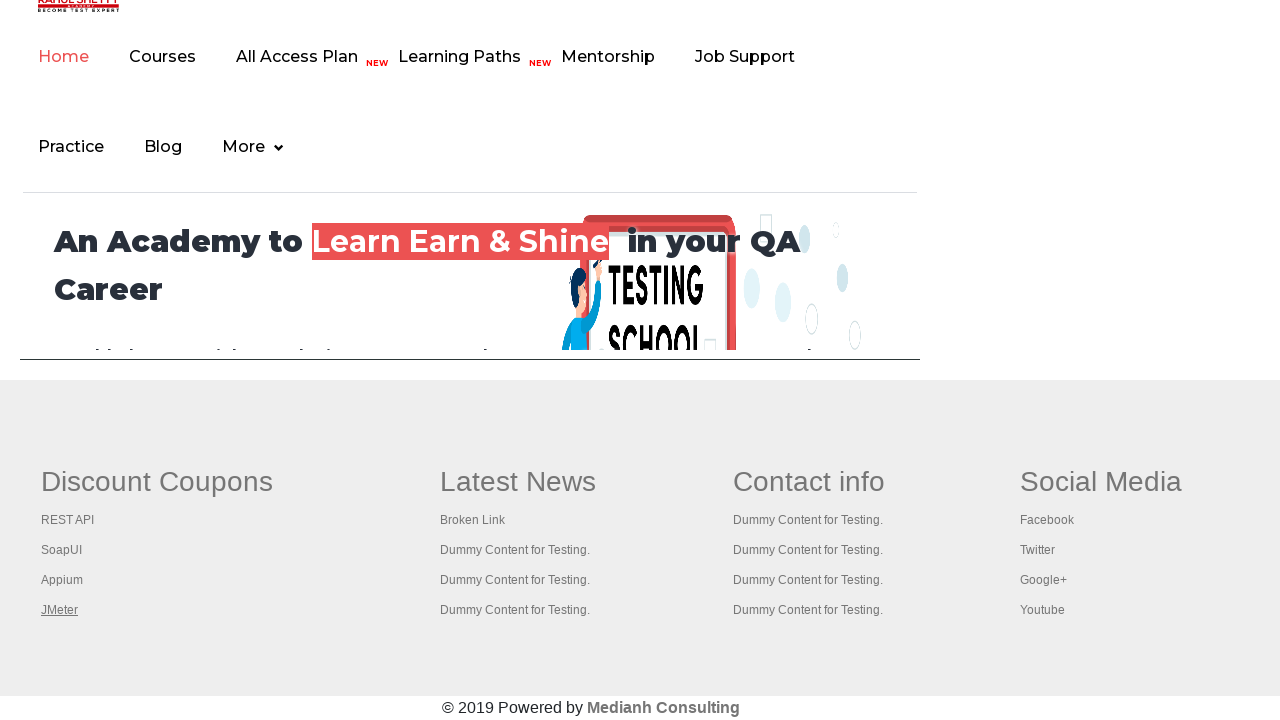

Verified tab page content loaded (domcontentloaded)
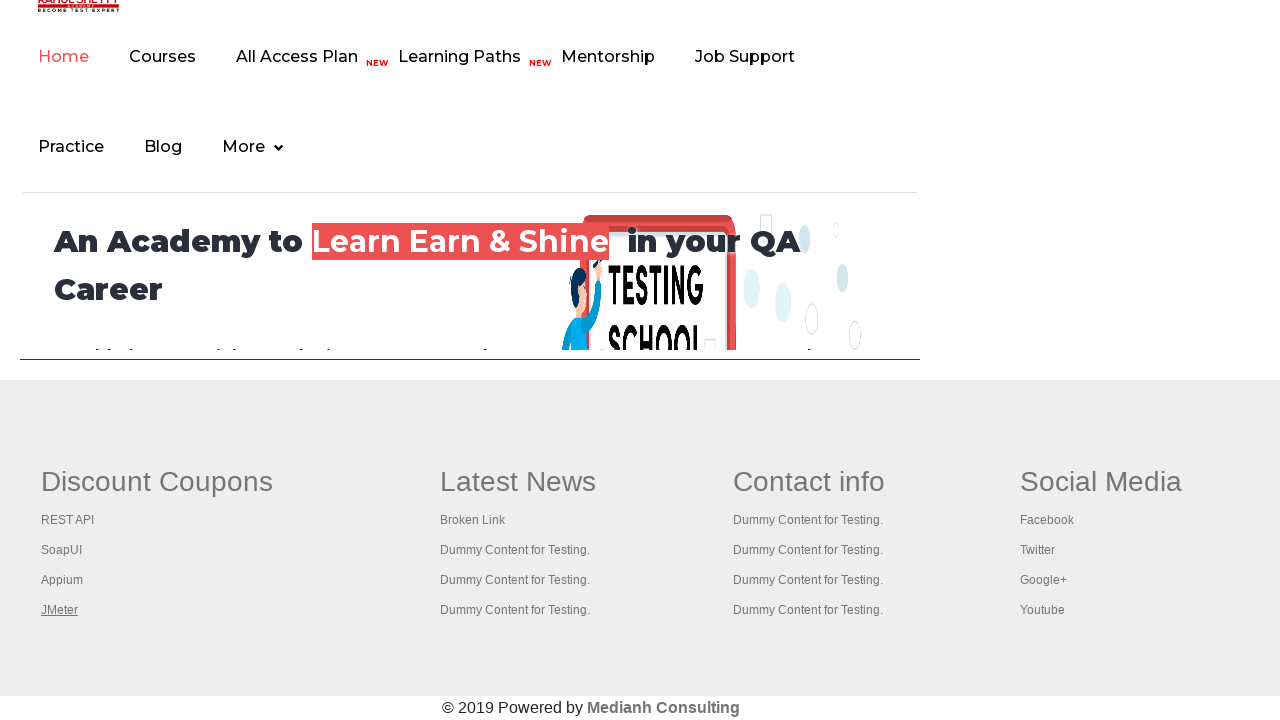

Switched to tab and brought it to front
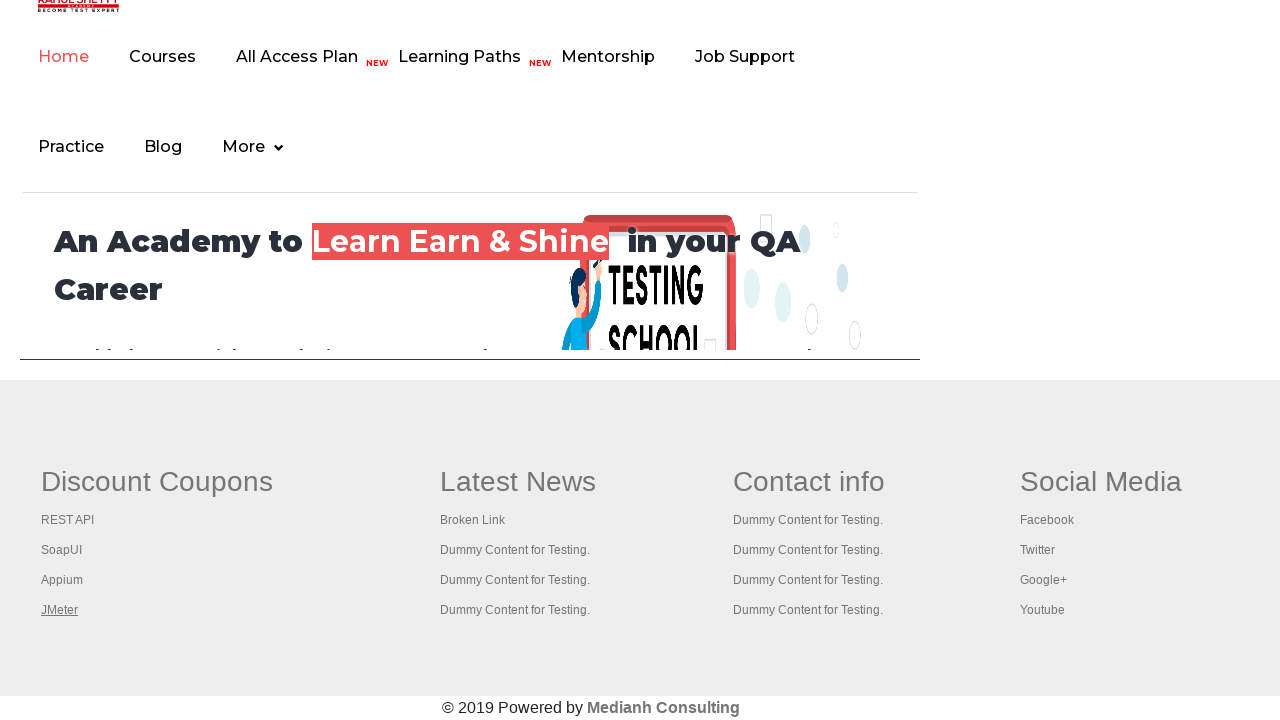

Verified tab page content loaded (domcontentloaded)
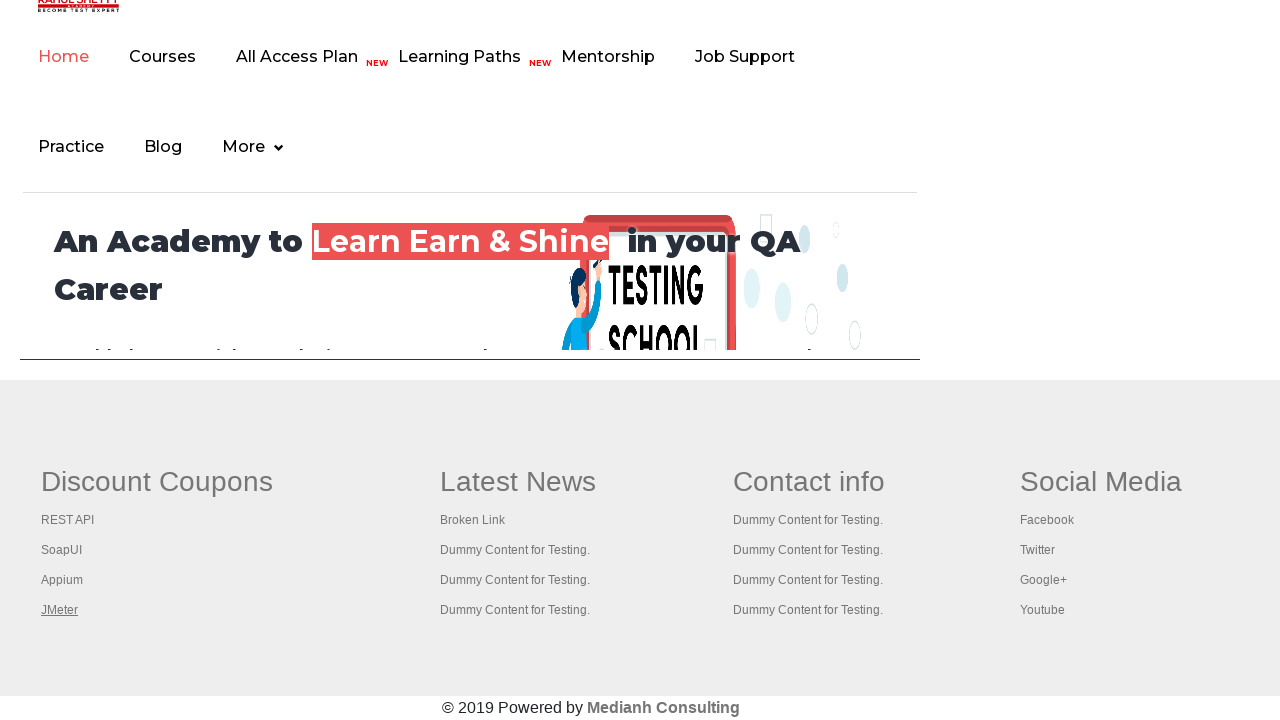

Switched to tab and brought it to front
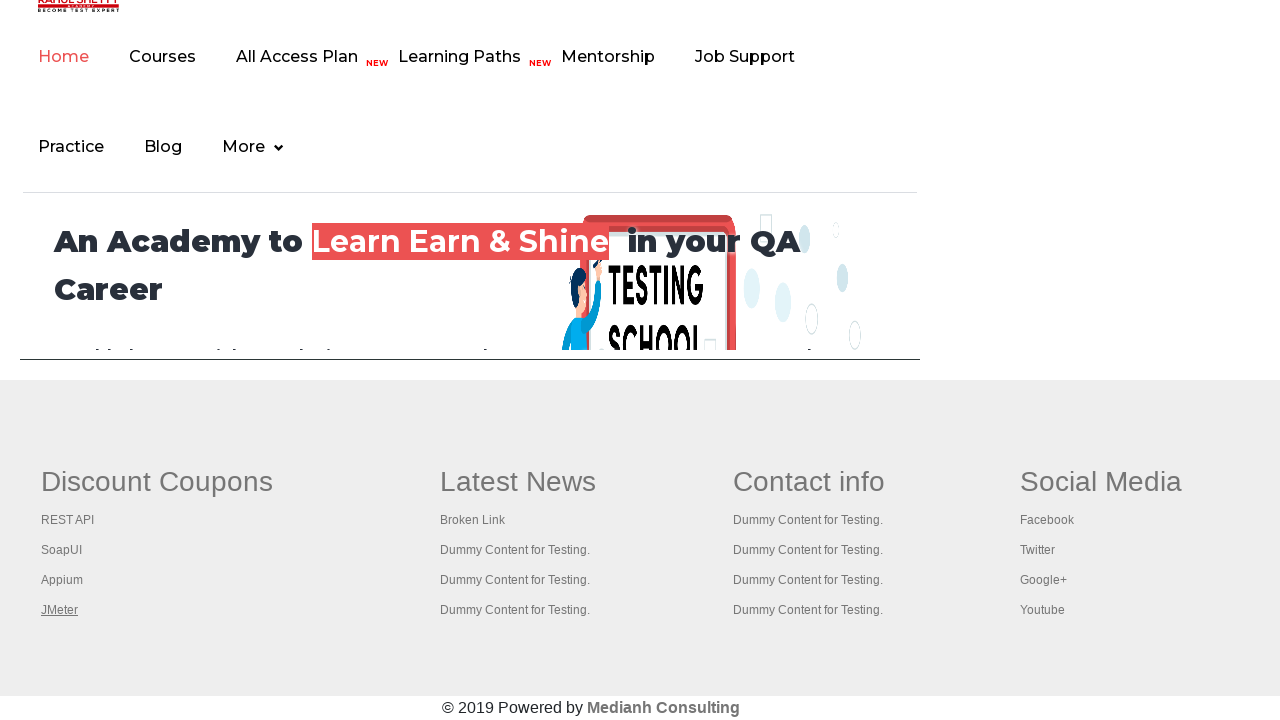

Verified tab page content loaded (domcontentloaded)
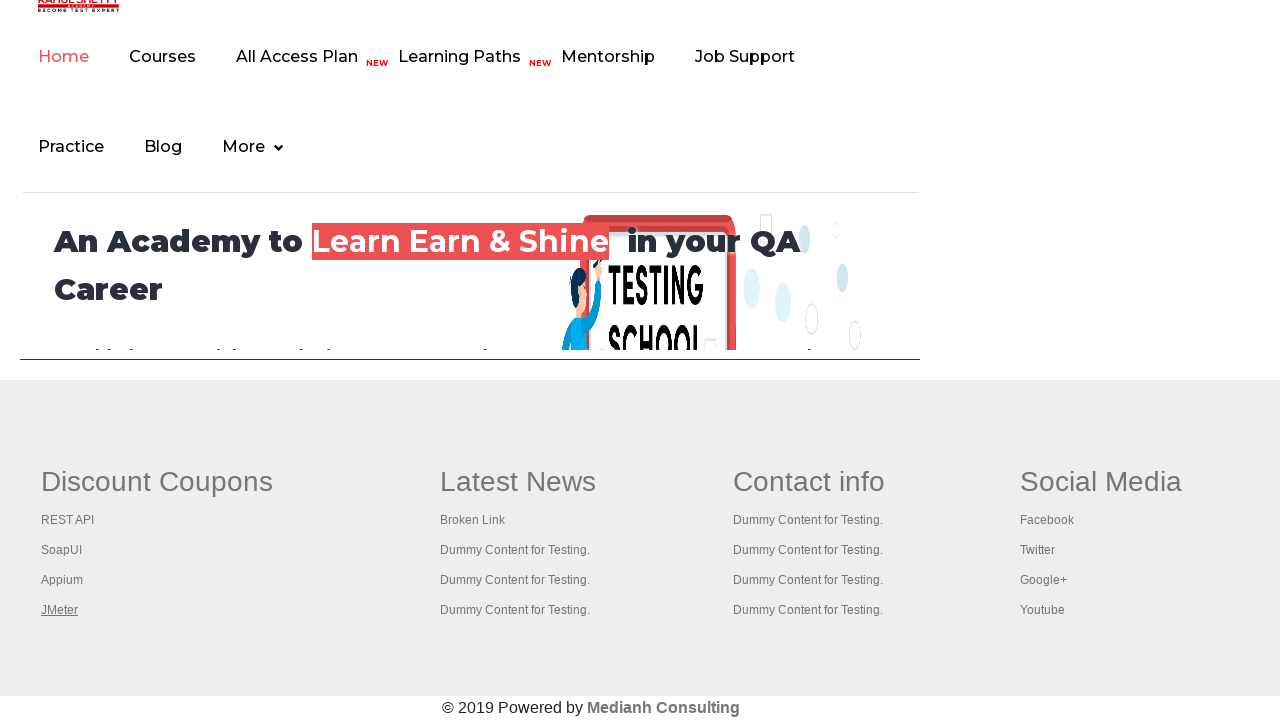

Switched to tab and brought it to front
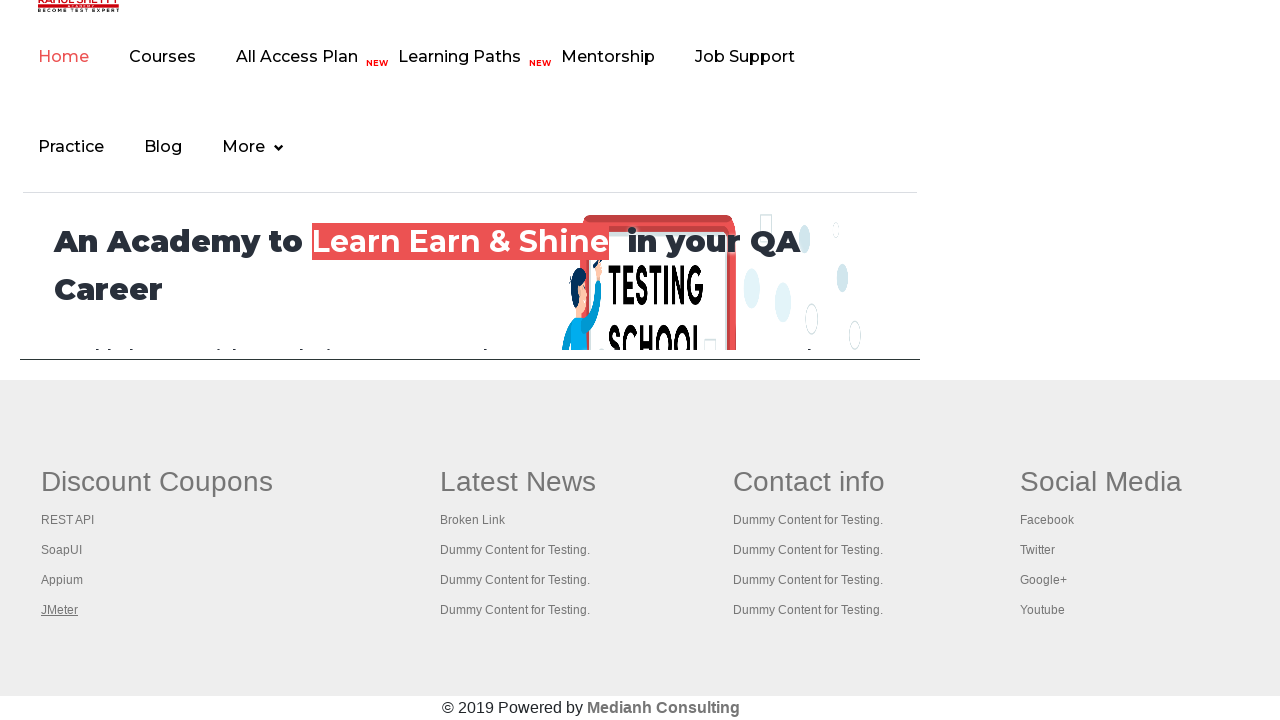

Verified tab page content loaded (domcontentloaded)
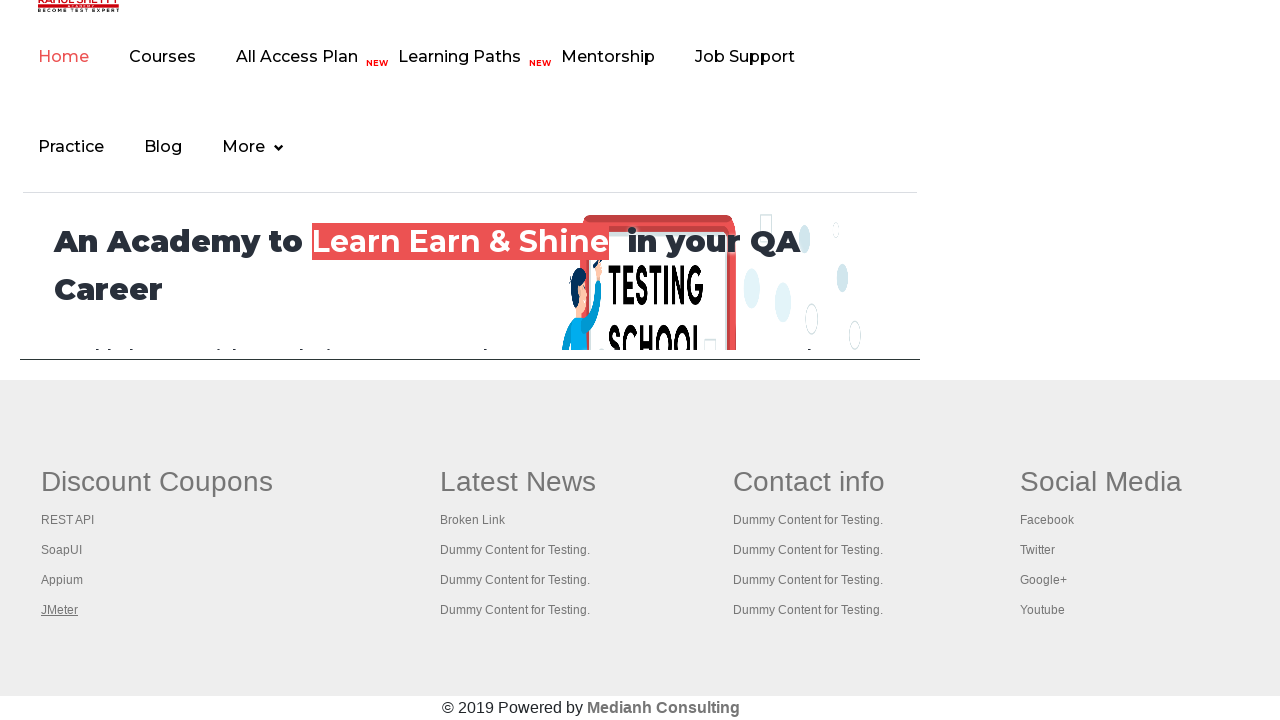

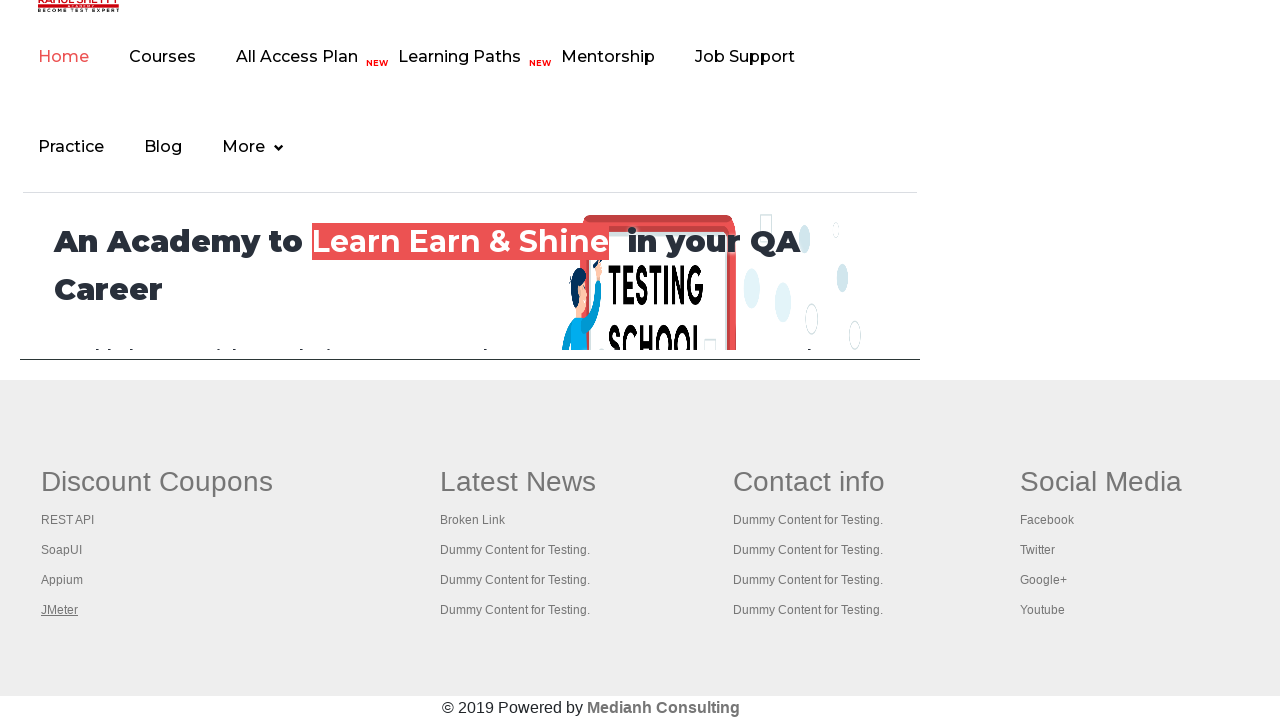